Tests user registration flow on ShareLane by filling out a multi-step signup form with zip code, personal details, and password

Starting URL: https://www.sharelane.com/cgi-bin/main.py

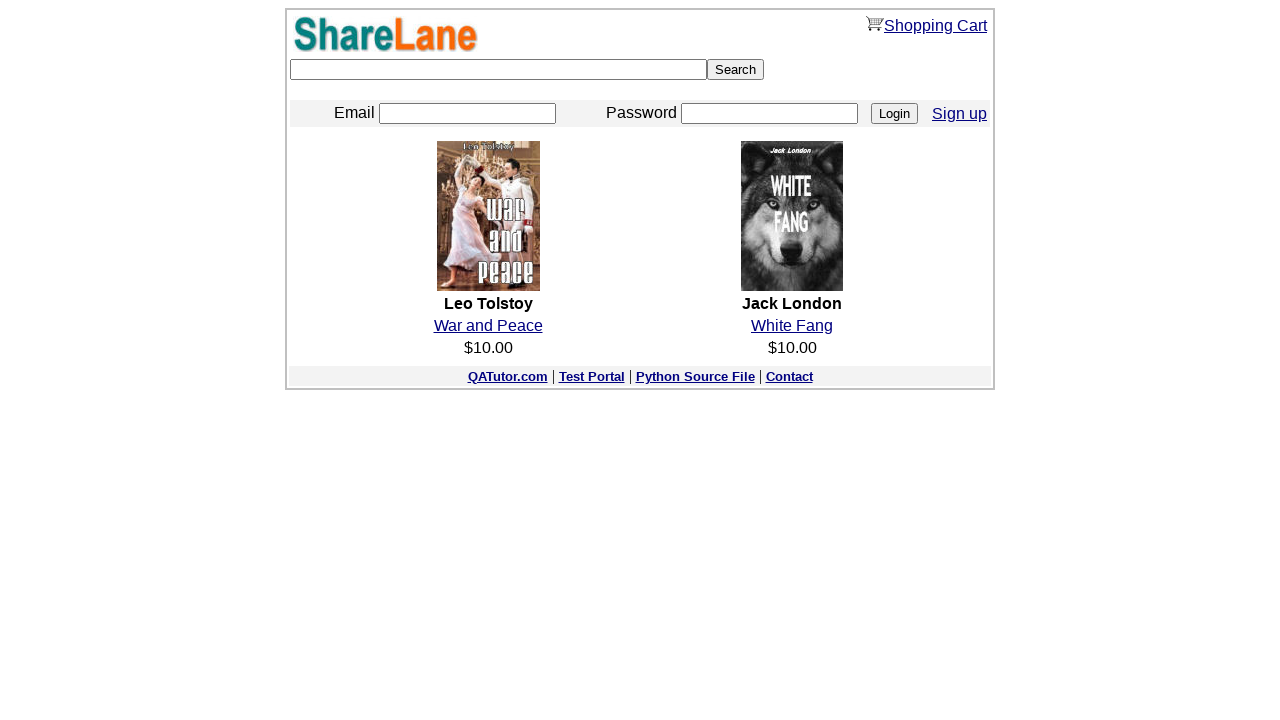

Clicked Sign up link at (960, 113) on xpath=/html/body/center/table/tbody/tr[3]/td/table/tbody/tr/td[4]/a
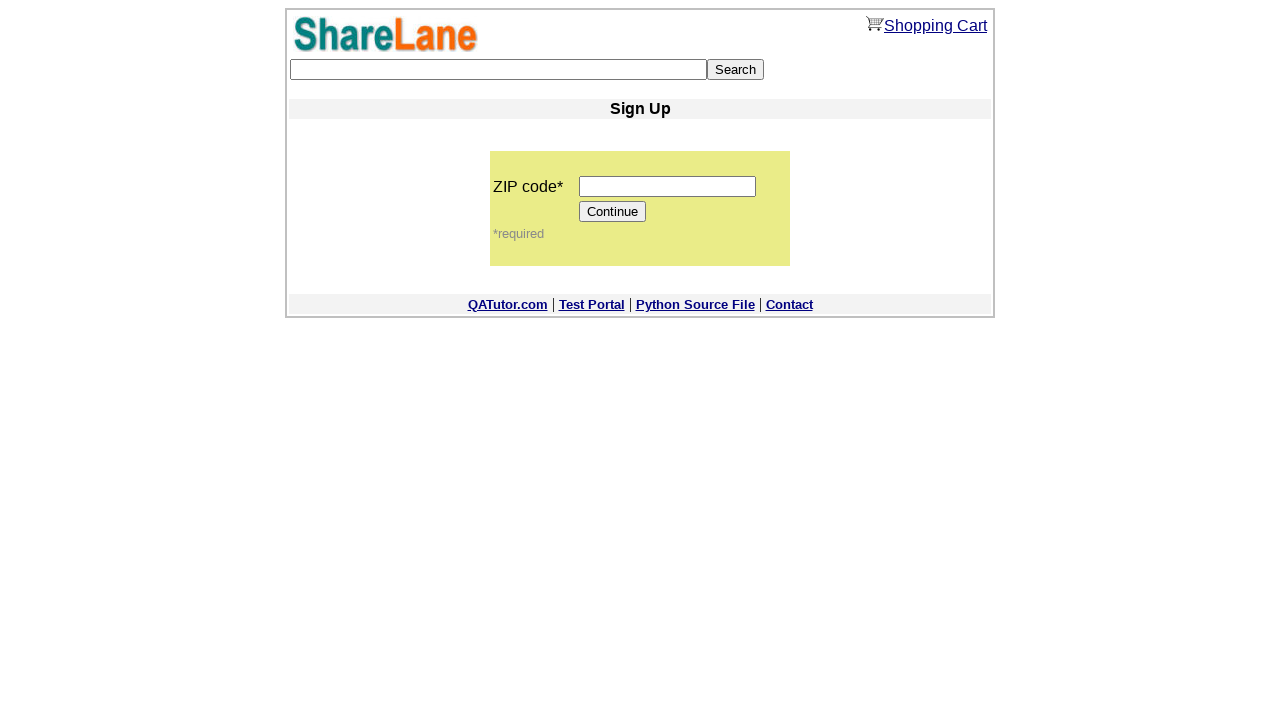

Filled zip code field with '12345' on xpath=/html/body/center/table/tbody/tr[5]/td/table/tbody/tr[2]/td/table/tbody/tr
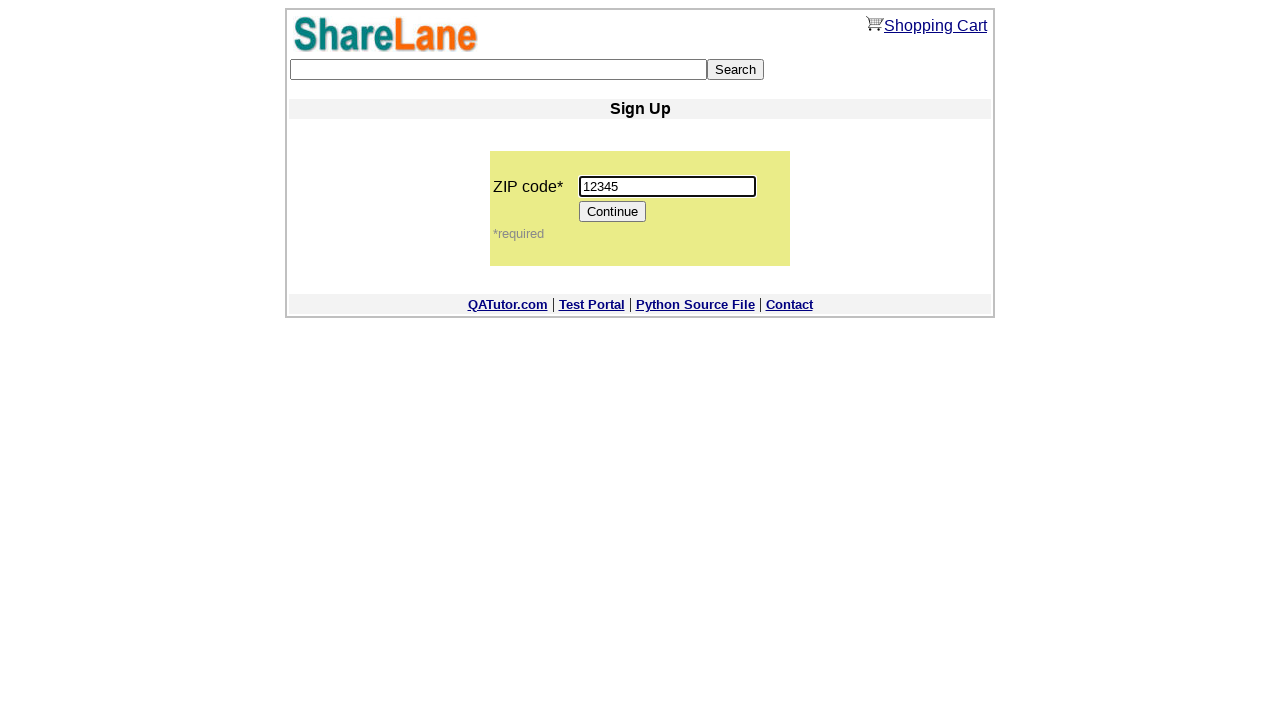

Clicked continue button after zip code entry at (613, 212) on xpath=/html/body/center/table/tbody/tr[5]/td/table/tbody/tr[2]/td/table/tbody/tr
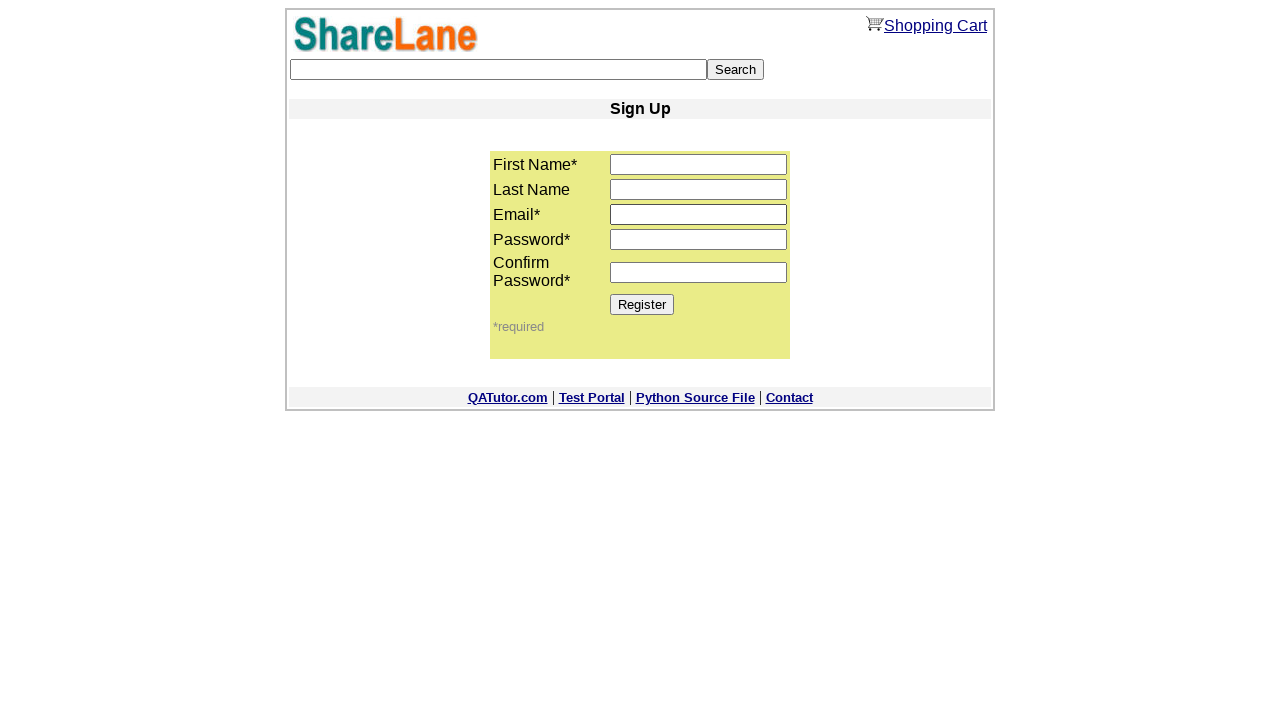

Filled first name field with 'alex' on xpath=/html/body/center/table/tbody/tr[5]/td/table/tbody/tr[2]/td/table/tbody/tr
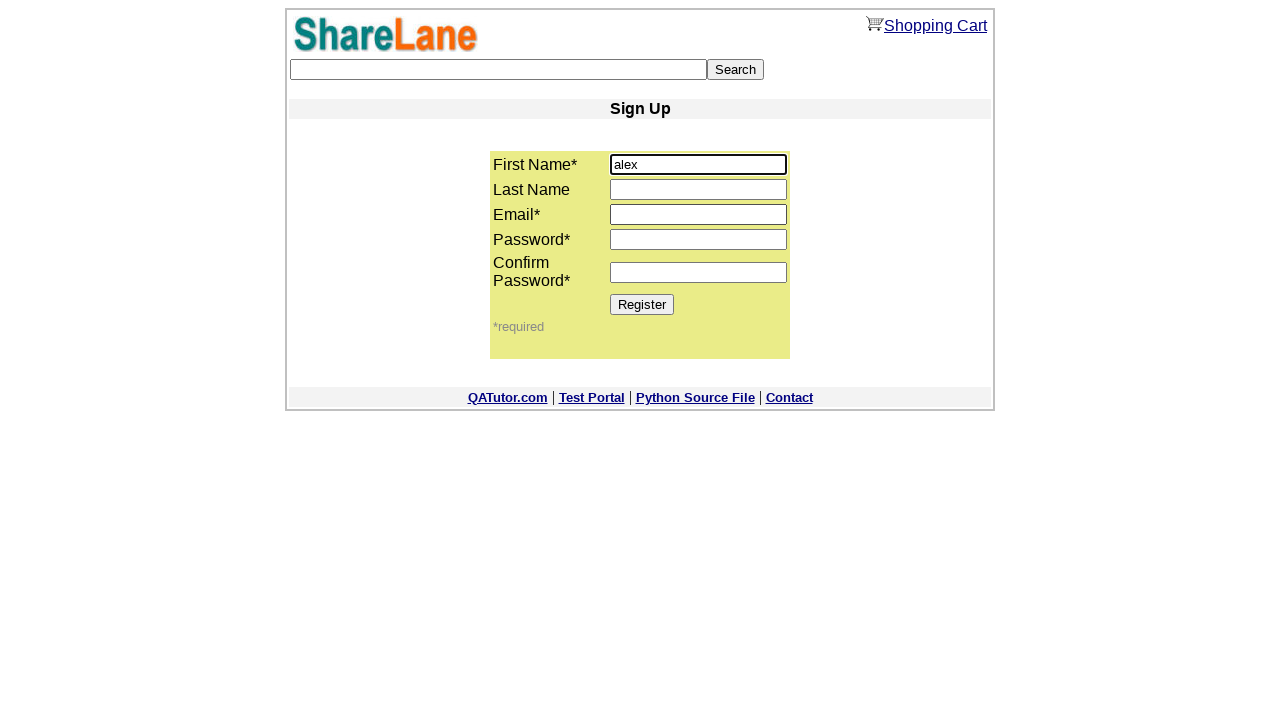

Filled last name field with 'alex' on xpath=/html/body/center/table/tbody/tr[5]/td/table/tbody/tr[2]/td/table/tbody/tr
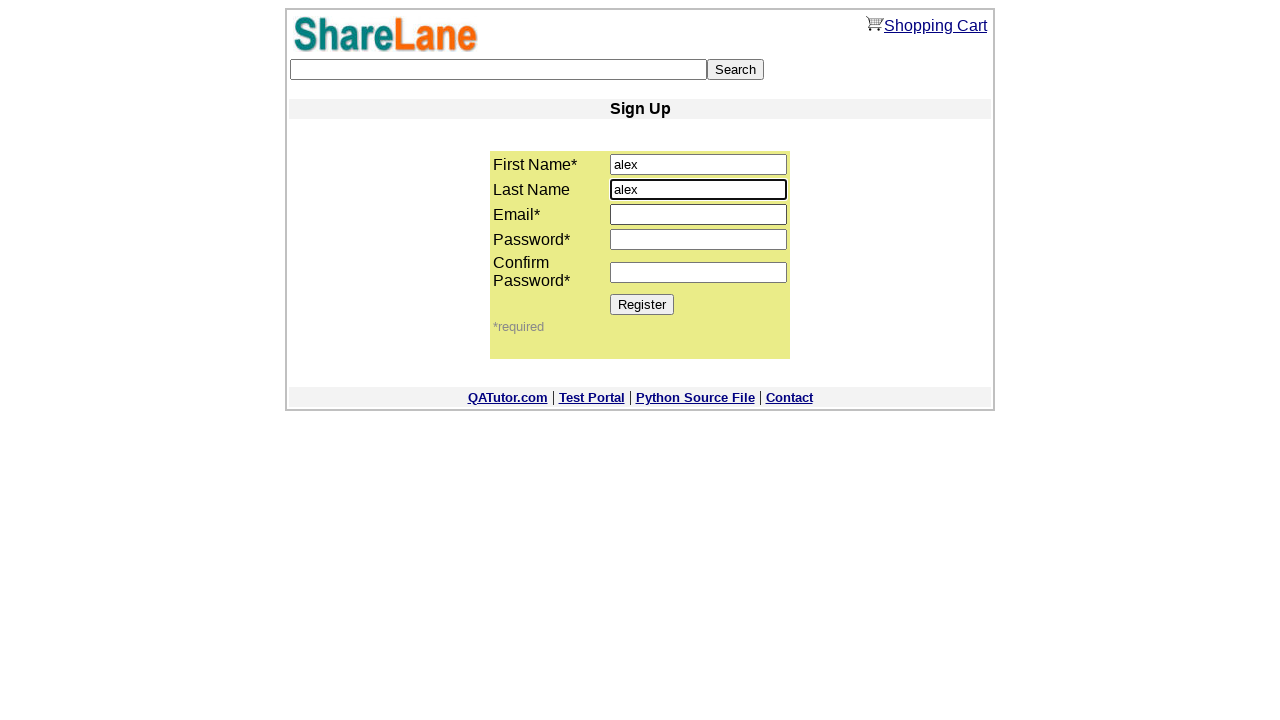

Filled email field with 'testuser123@example.com' on xpath=/html/body/center/table/tbody/tr[5]/td/table/tbody/tr[2]/td/table/tbody/tr
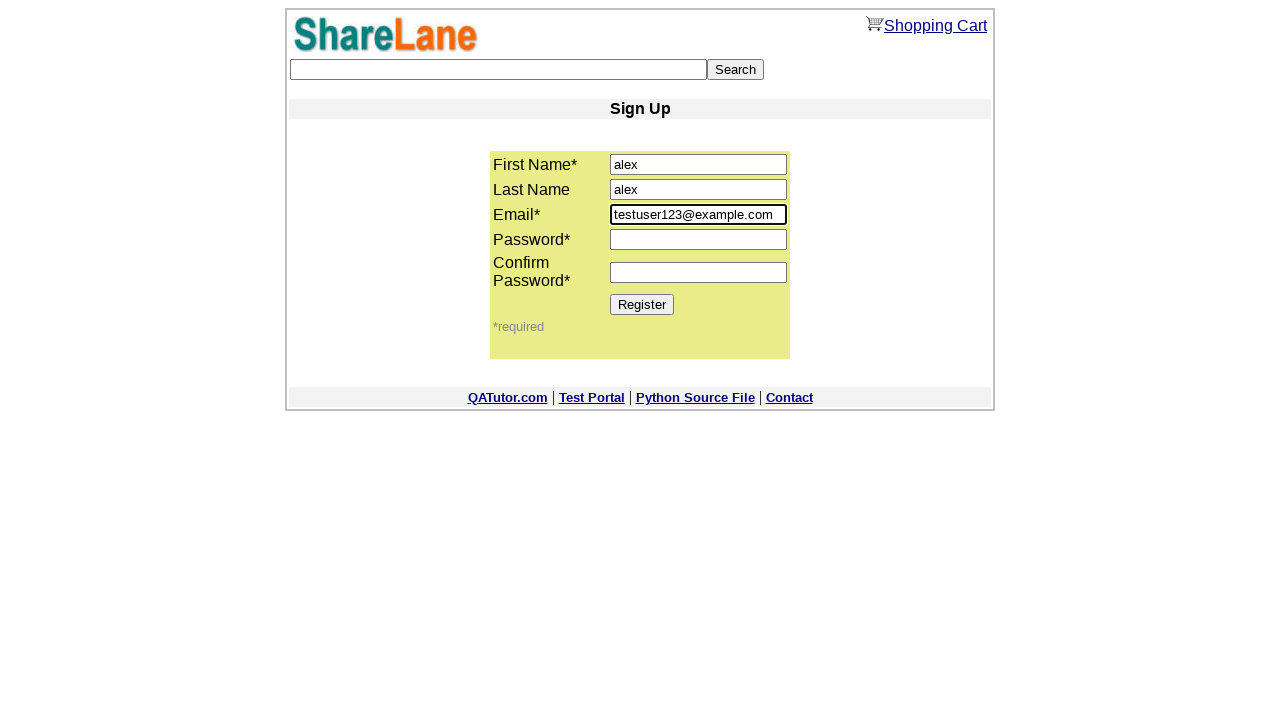

Filled password field with '1111' on xpath=/html/body/center/table/tbody/tr[5]/td/table/tbody/tr[2]/td/table/tbody/tr
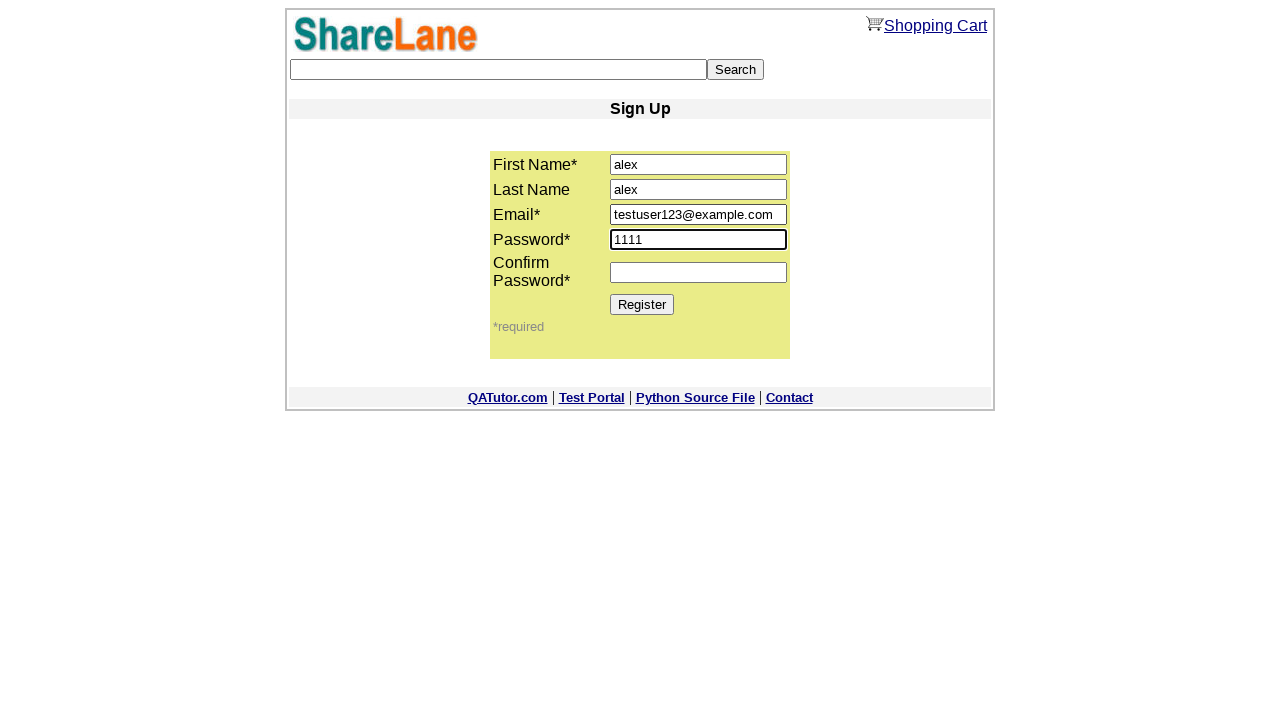

Filled confirm password field with '1111' on xpath=/html/body/center/table/tbody/tr[5]/td/table/tbody/tr[2]/td/table/tbody/tr
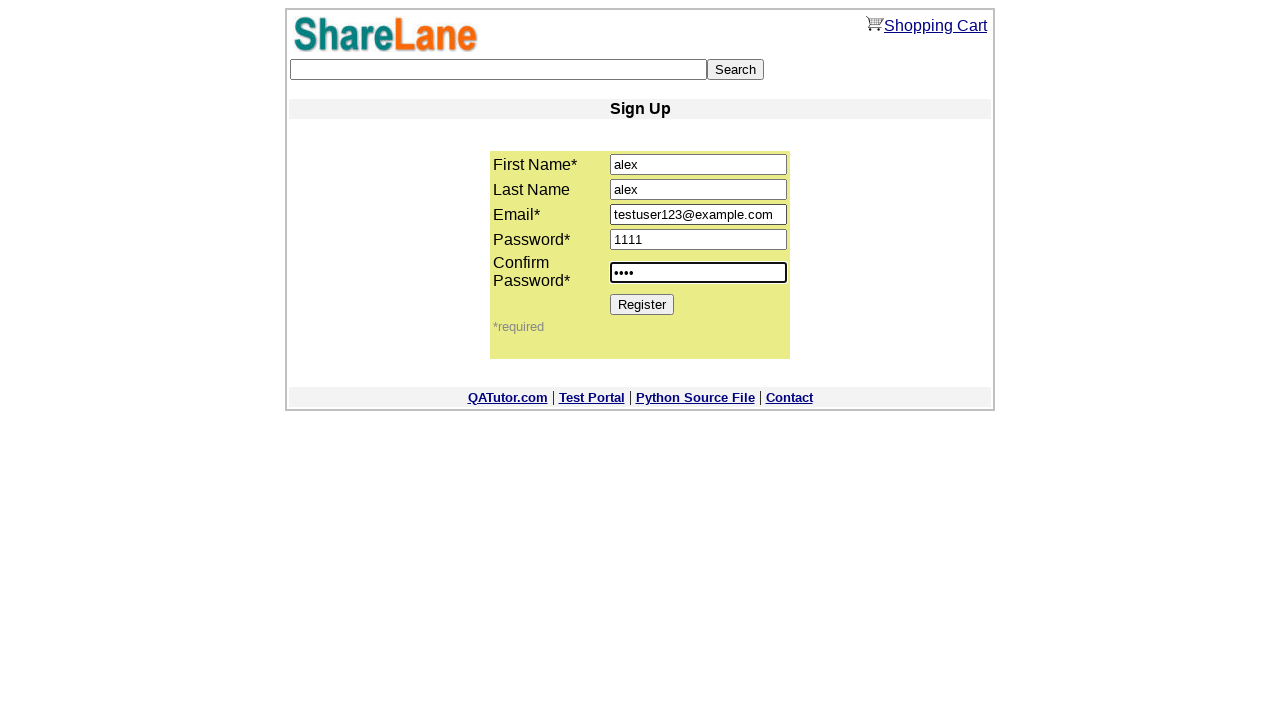

Clicked register button to submit signup form at (642, 304) on xpath=/html/body/center/table/tbody/tr[5]/td/table/tbody/tr[2]/td/table/tbody/tr
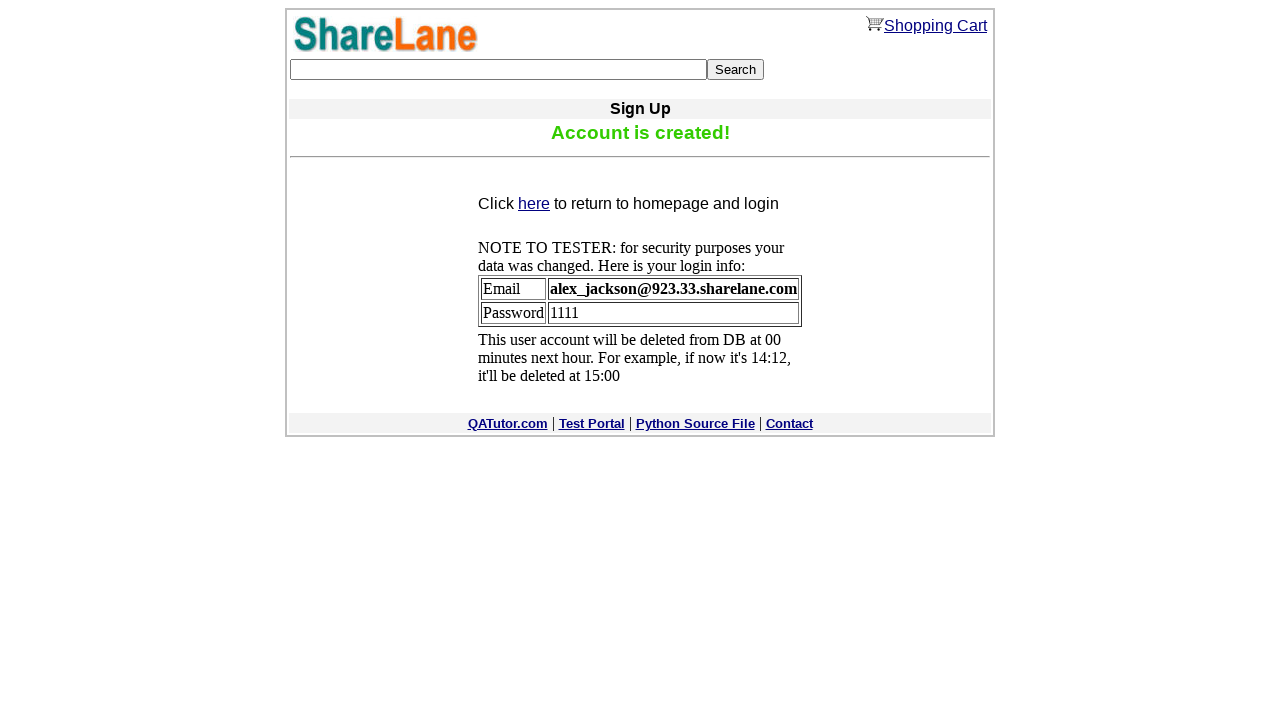

Account creation confirmation message loaded
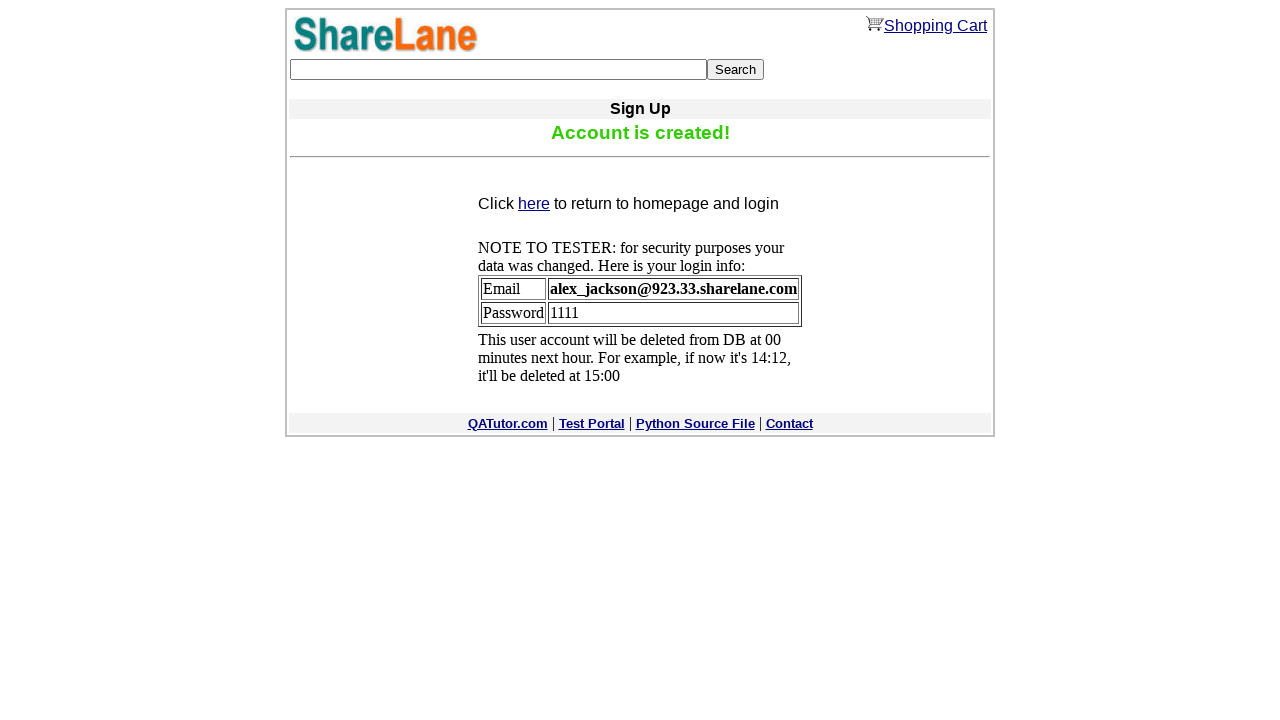

Verified account creation message displays 'Account is created!'
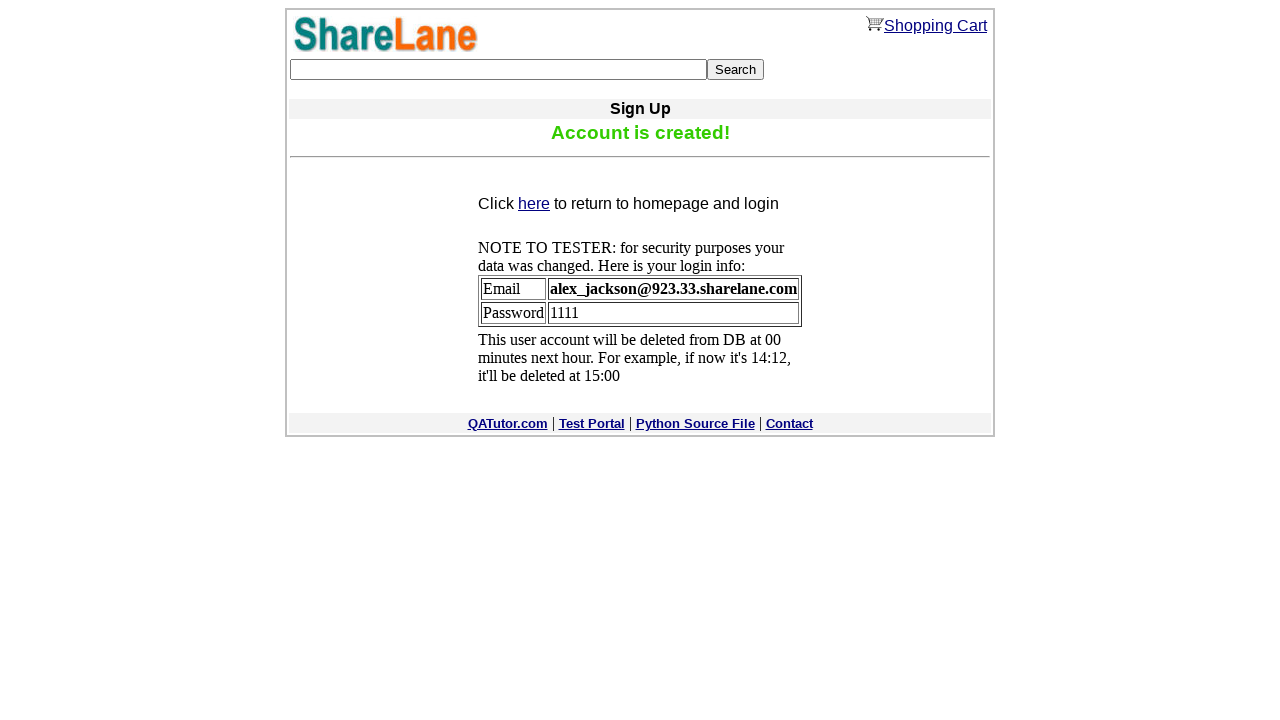

Verified email is displayed in account confirmation
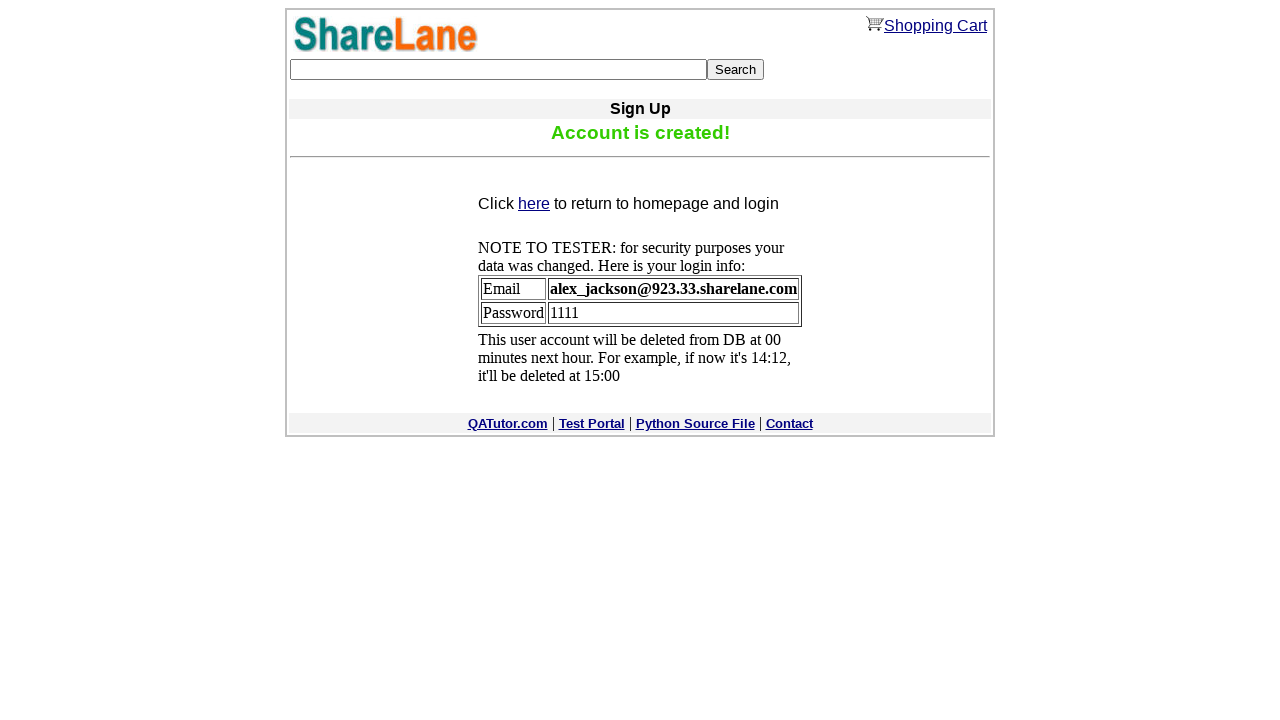

Verified password is displayed in account confirmation
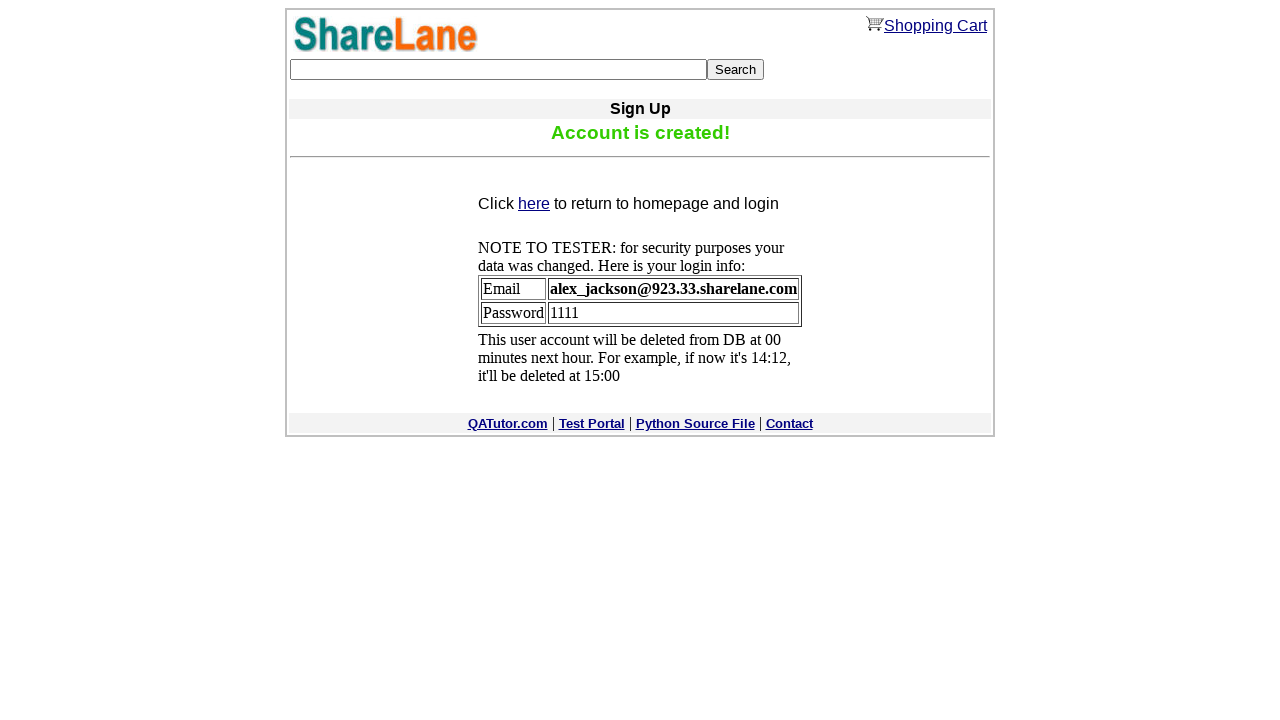

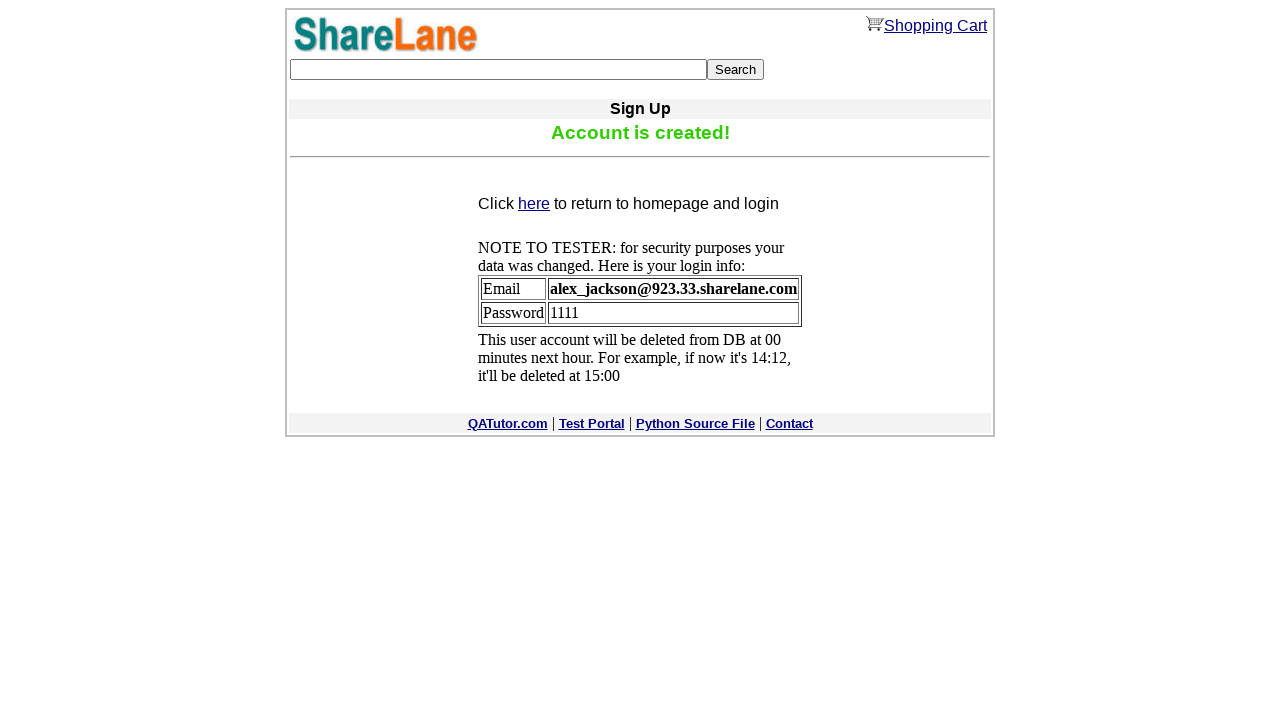